Tests dropdown selection functionality on a registration form by selecting values from Skills, Year, Month, and Day dropdown lists

Starting URL: https://demo.automationtesting.in/Register.html

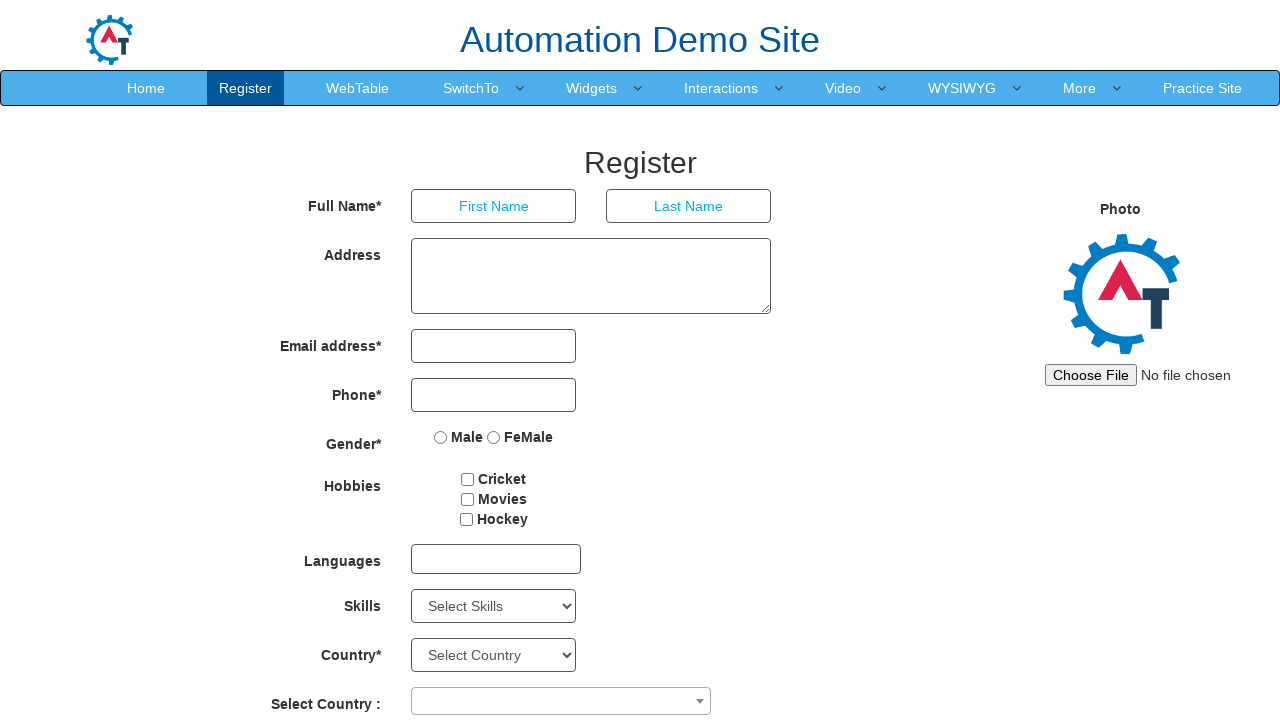

Navigated to registration form page
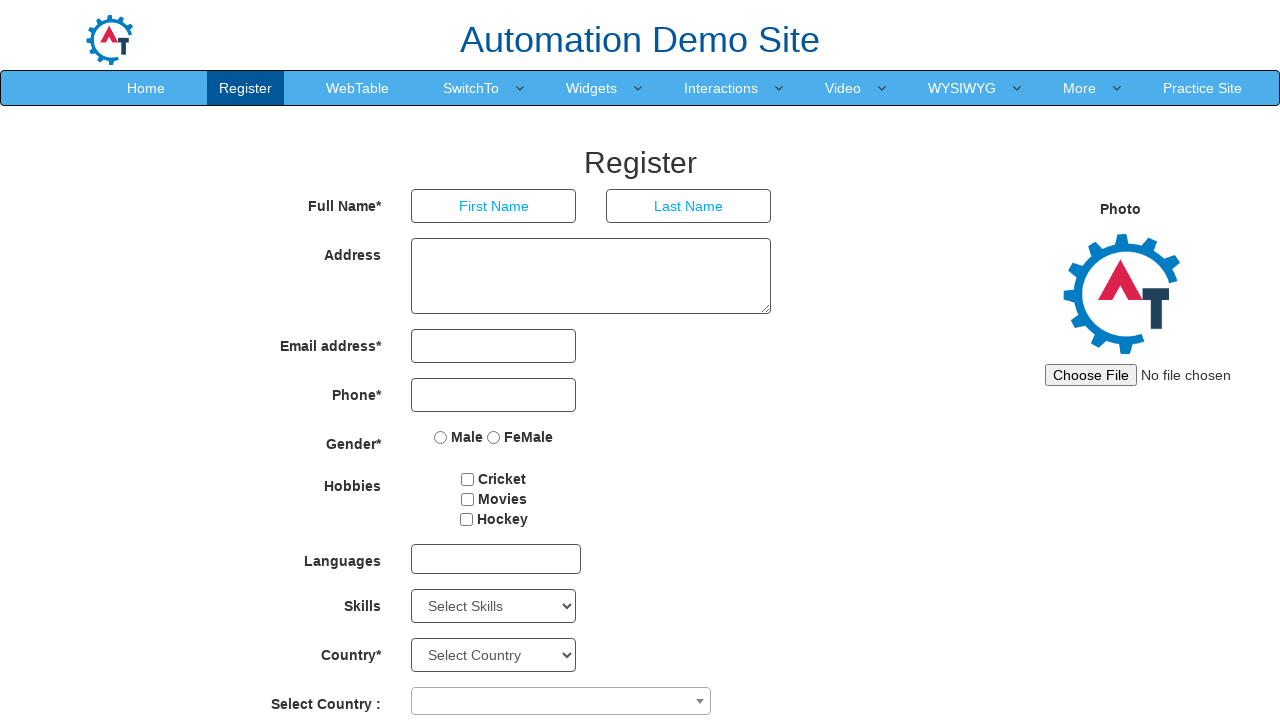

Selected 'APIs' from Skills dropdown on select#Skills
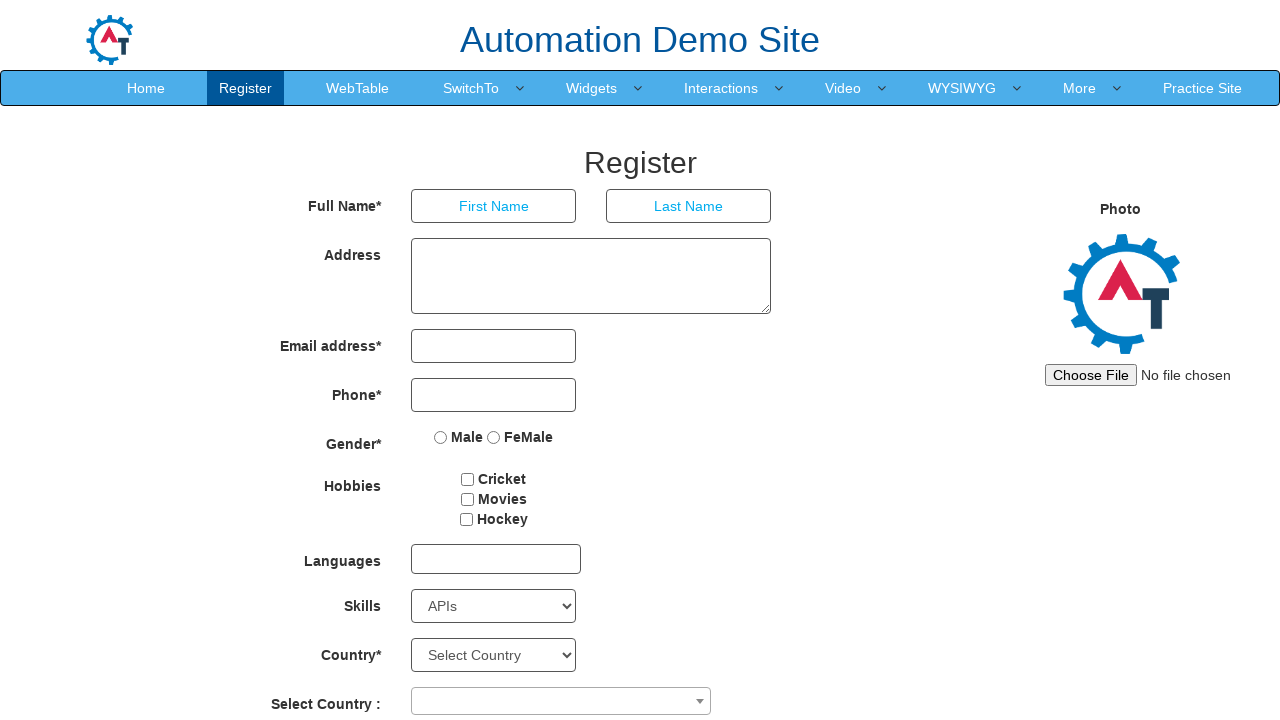

Selected '1923' from Year dropdown on select[placeholder='Year']
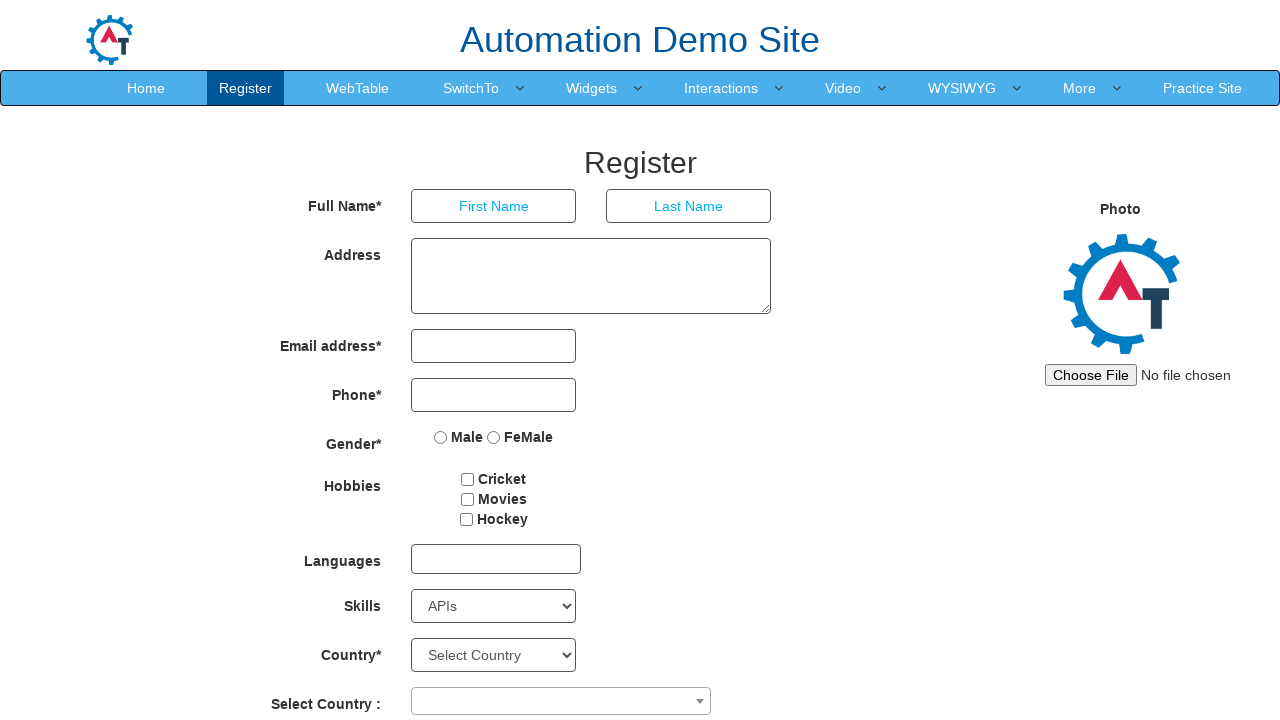

Selected 'June' from Month dropdown on select[placeholder='Month']
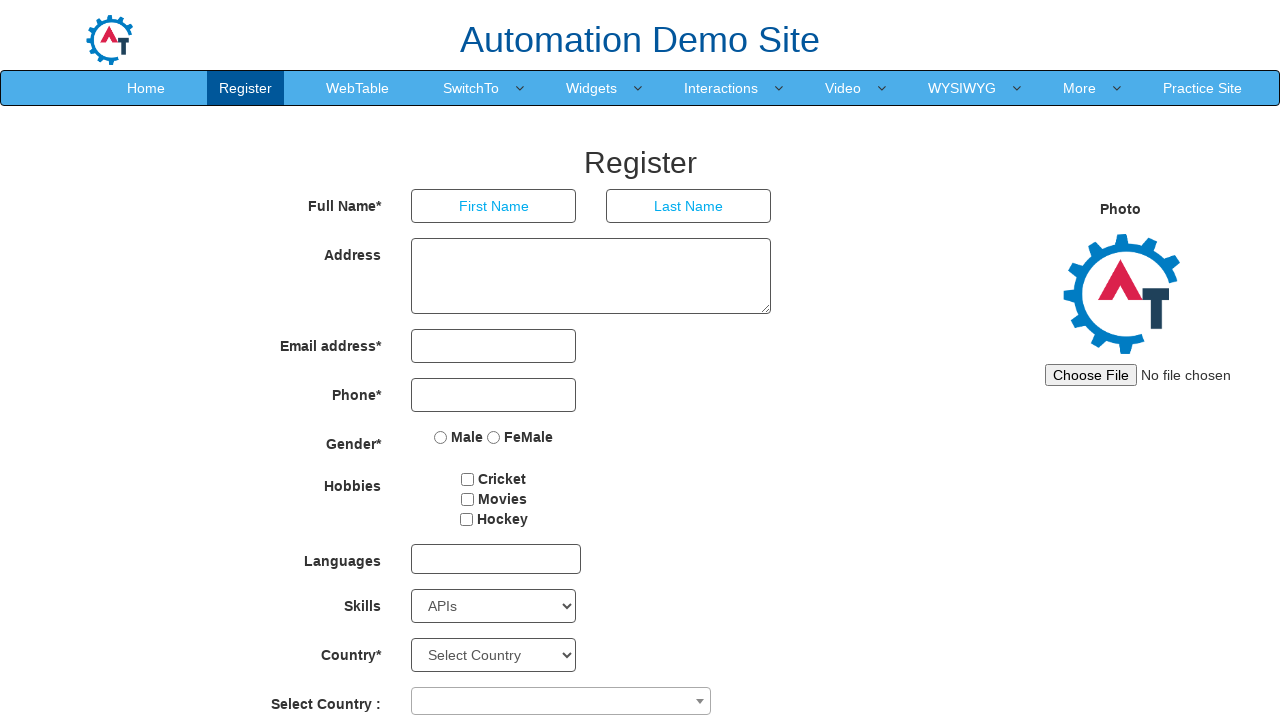

Selected '8' from Day dropdown on select[placeholder='Day']
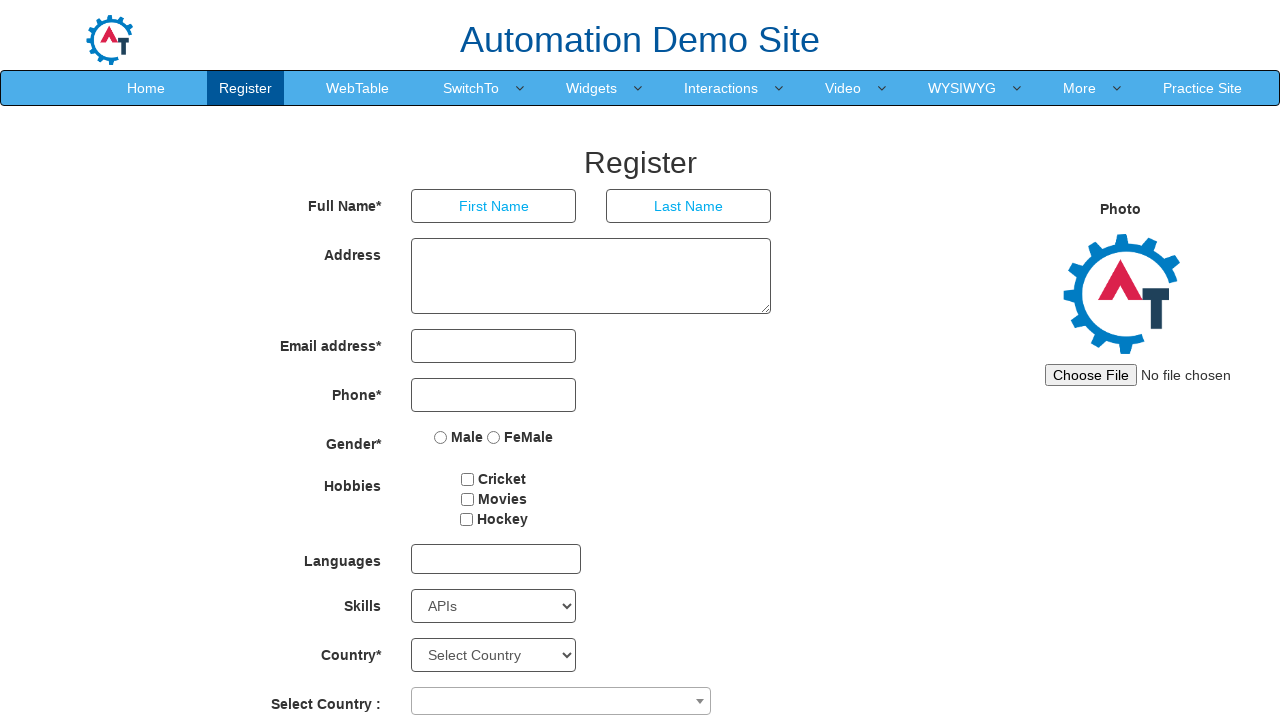

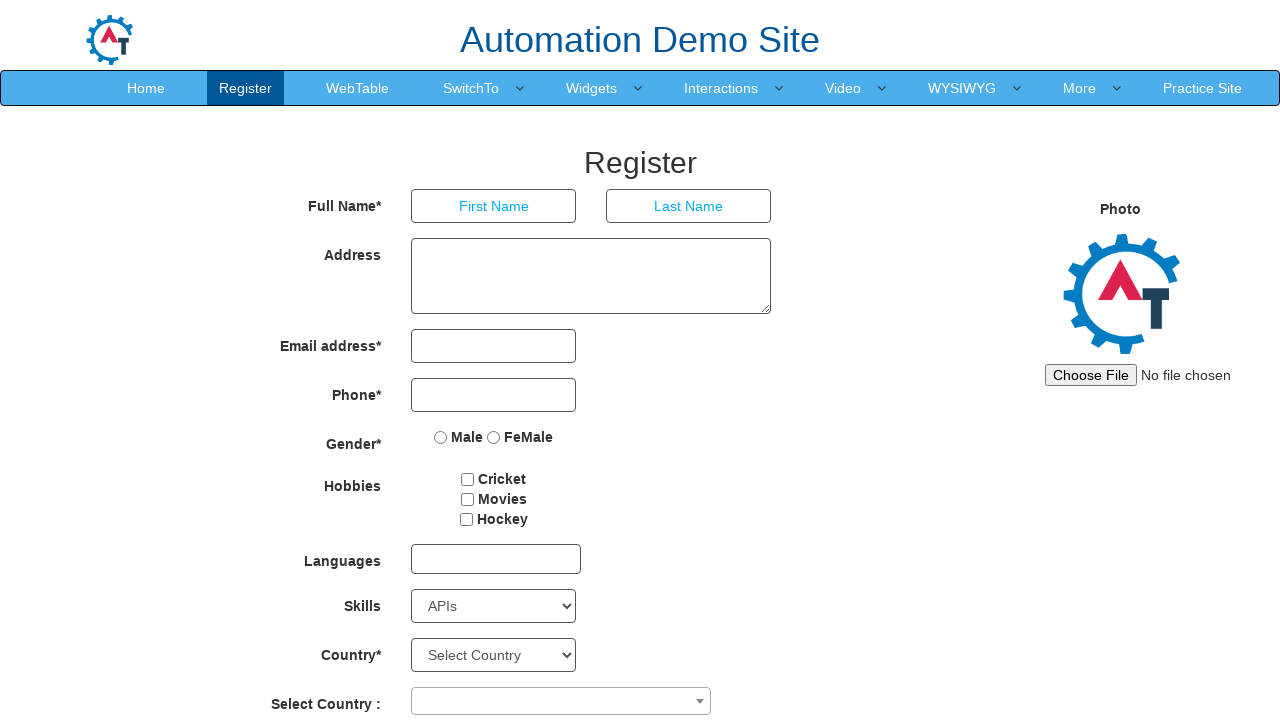